Navigates to testotomasyonu.com and verifies that the page URL matches the expected URL

Starting URL: https://www.testotomasyonu.com

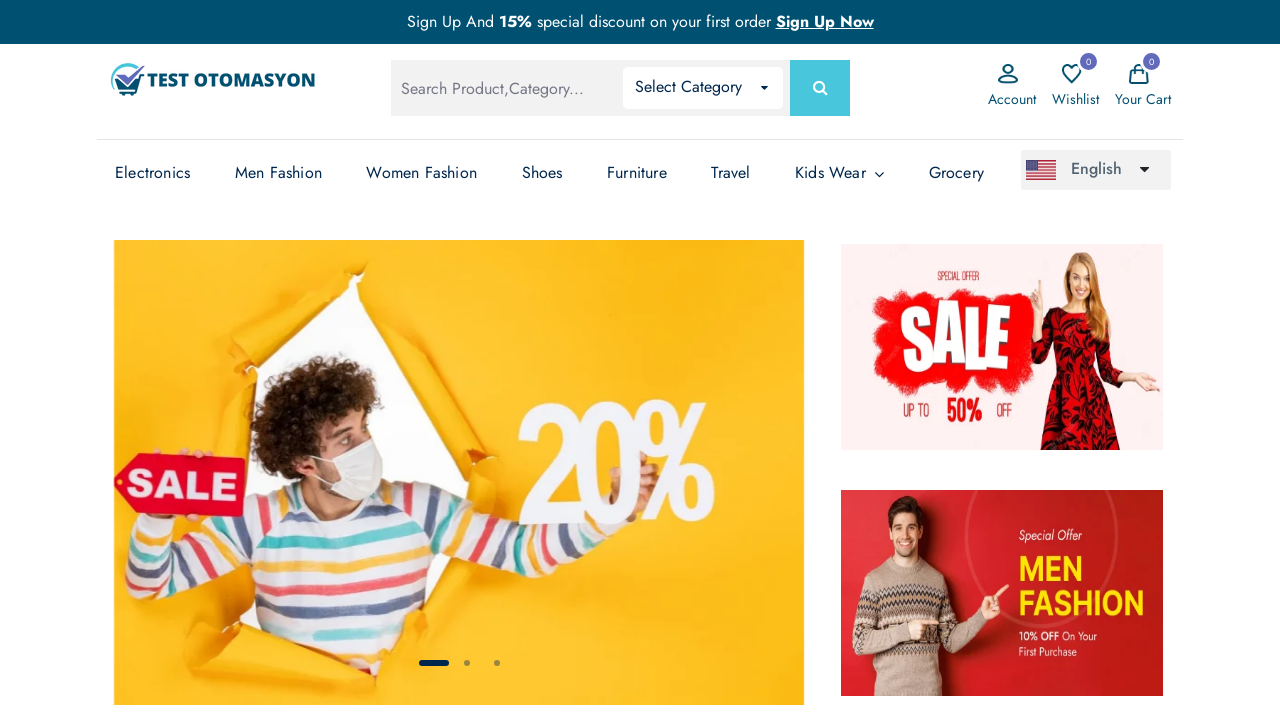

Retrieved current page URL
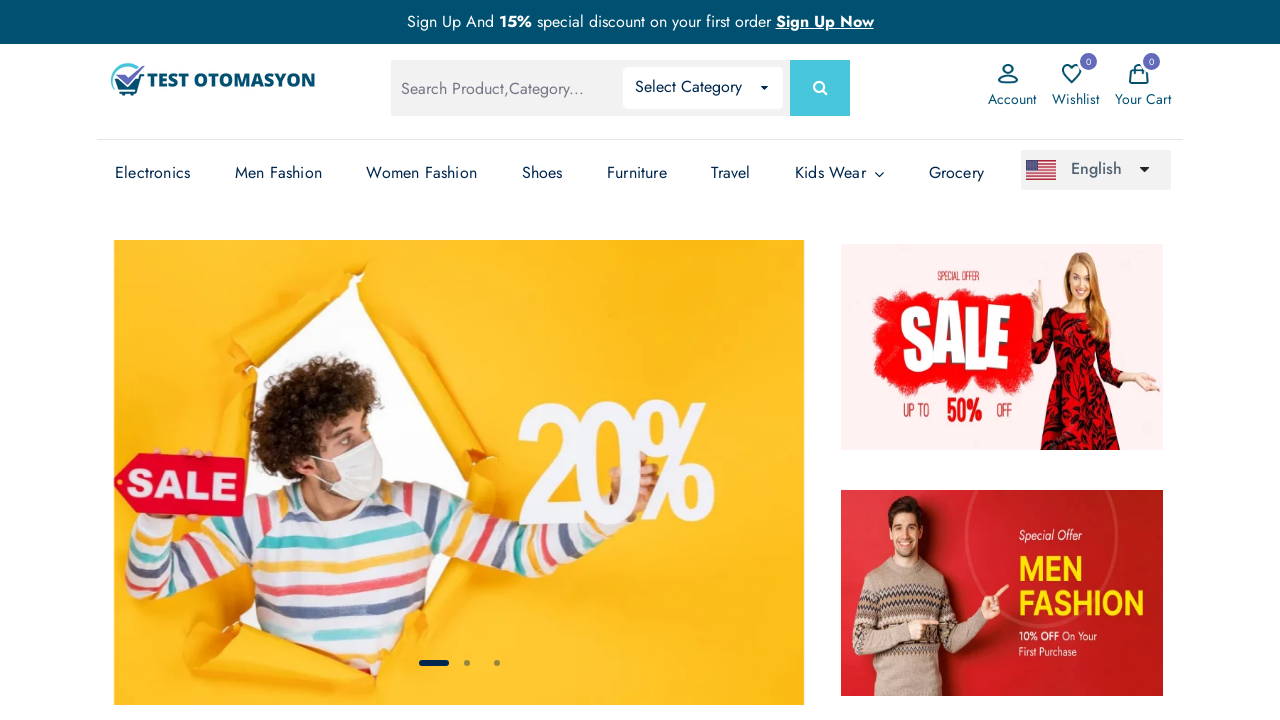

Verified page URL matches expected URL: https://www.testotomasyonu.com/
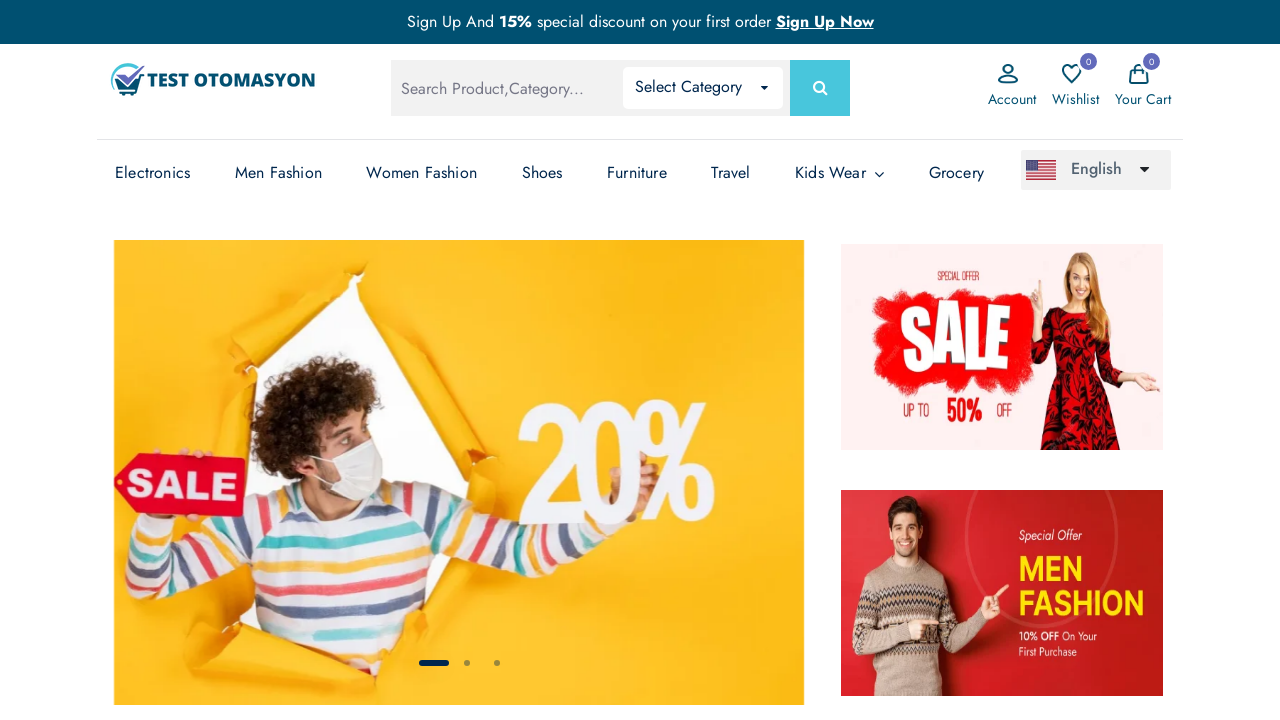

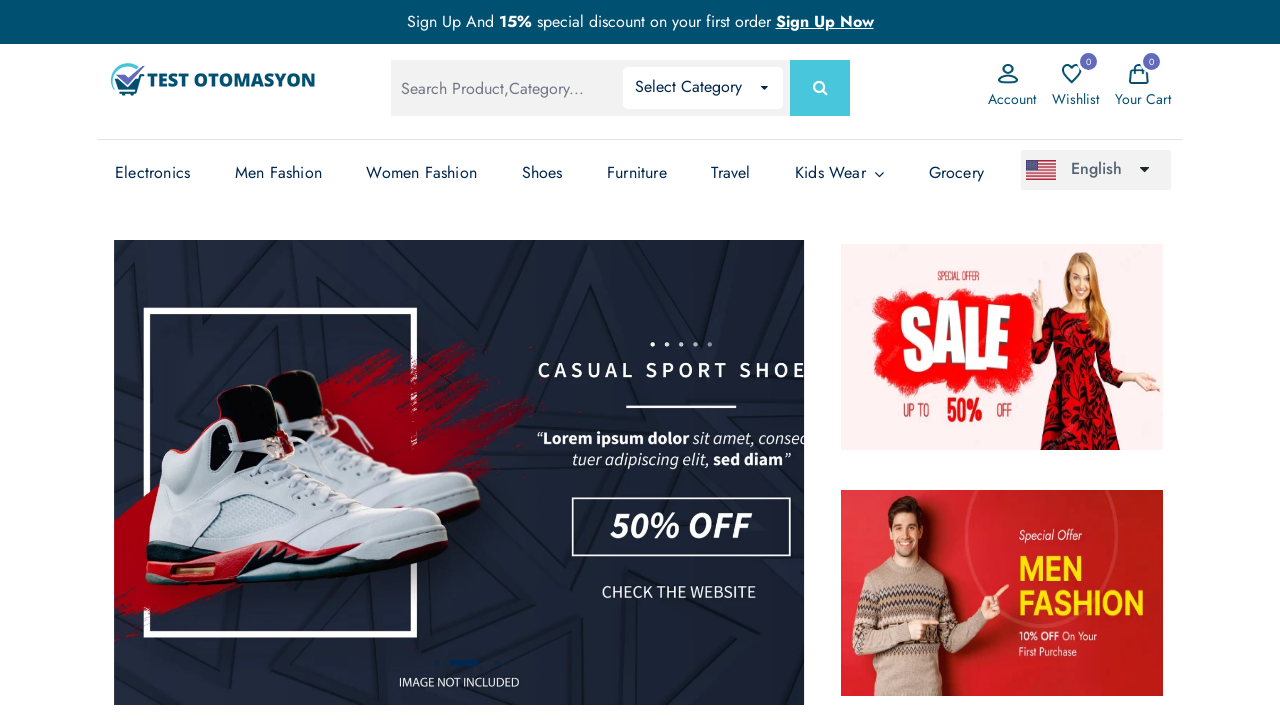